Tests that main and footer sections become visible after adding a todo item

Starting URL: https://demo.playwright.dev/todomvc

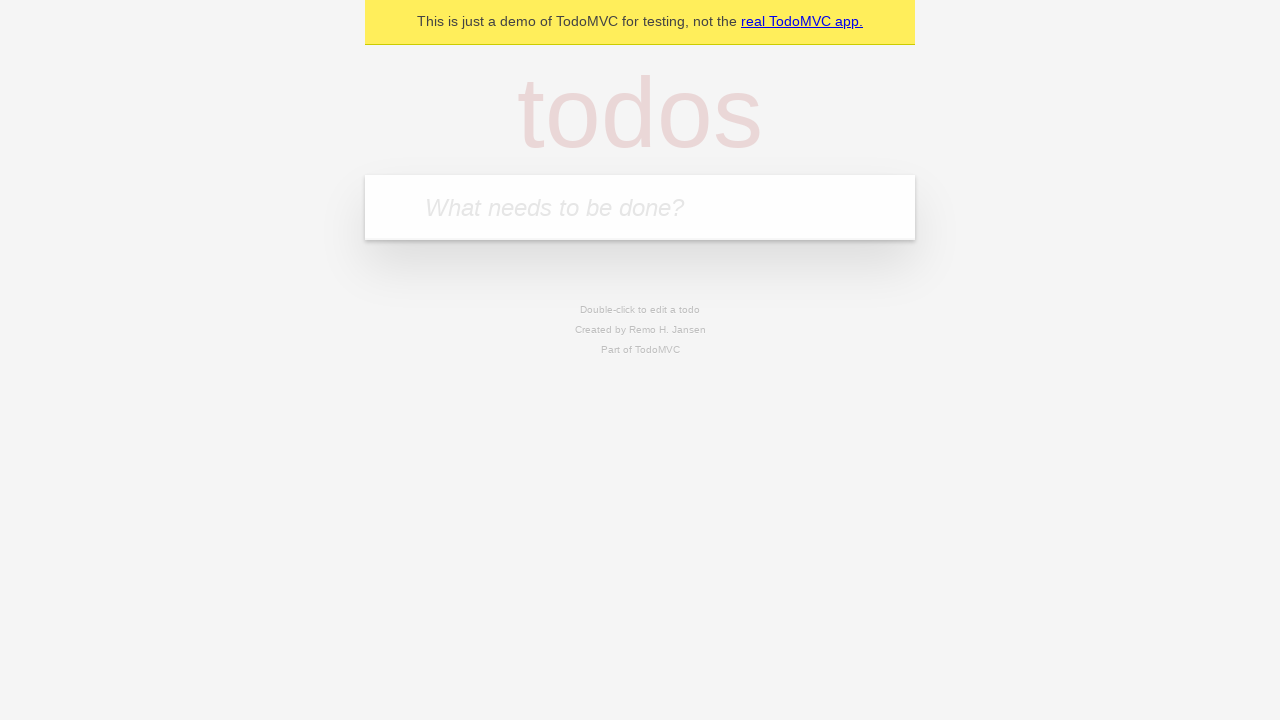

Filled new todo input with 'buy some cheese' on .new-todo
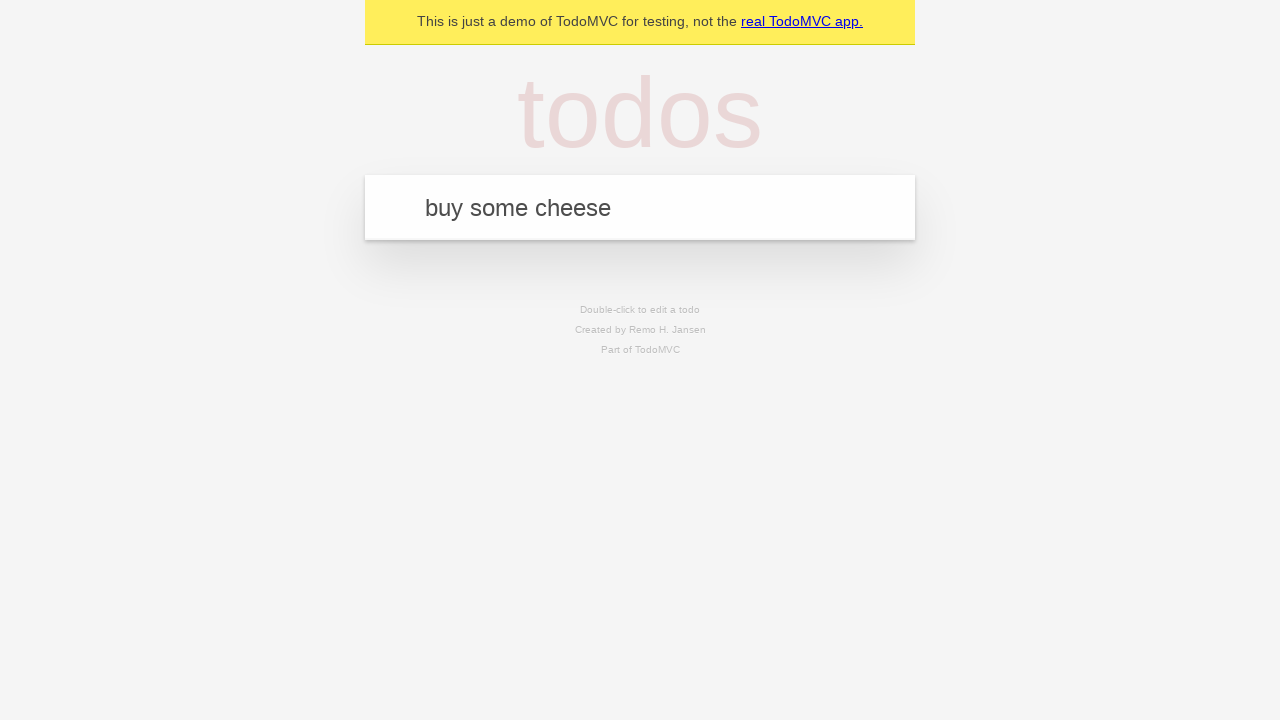

Pressed Enter to add the todo item on .new-todo
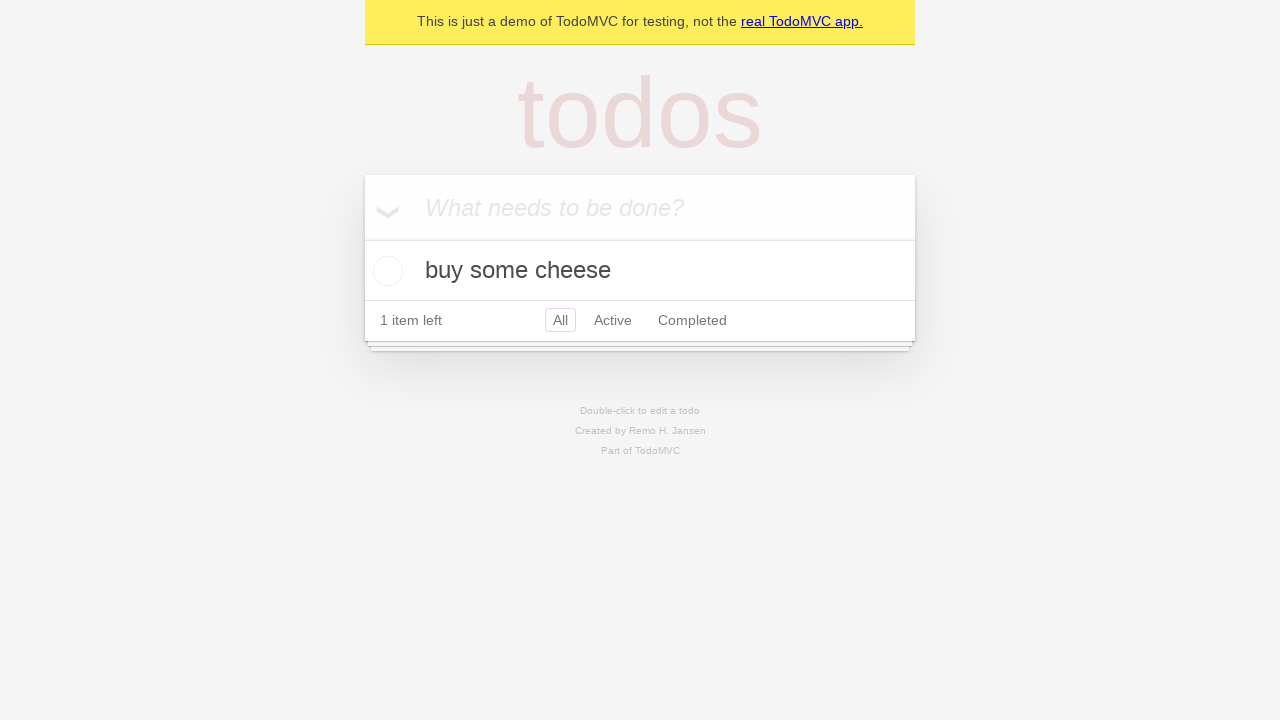

Main section became visible after adding todo
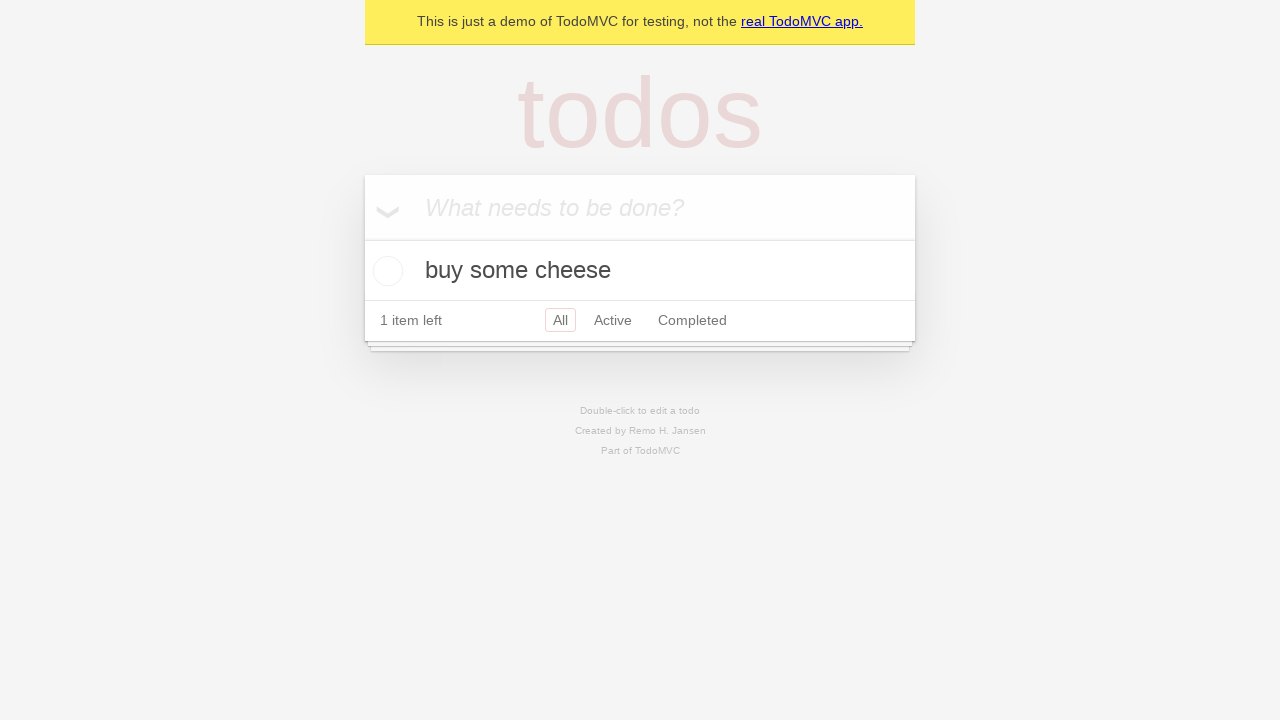

Footer section became visible after adding todo
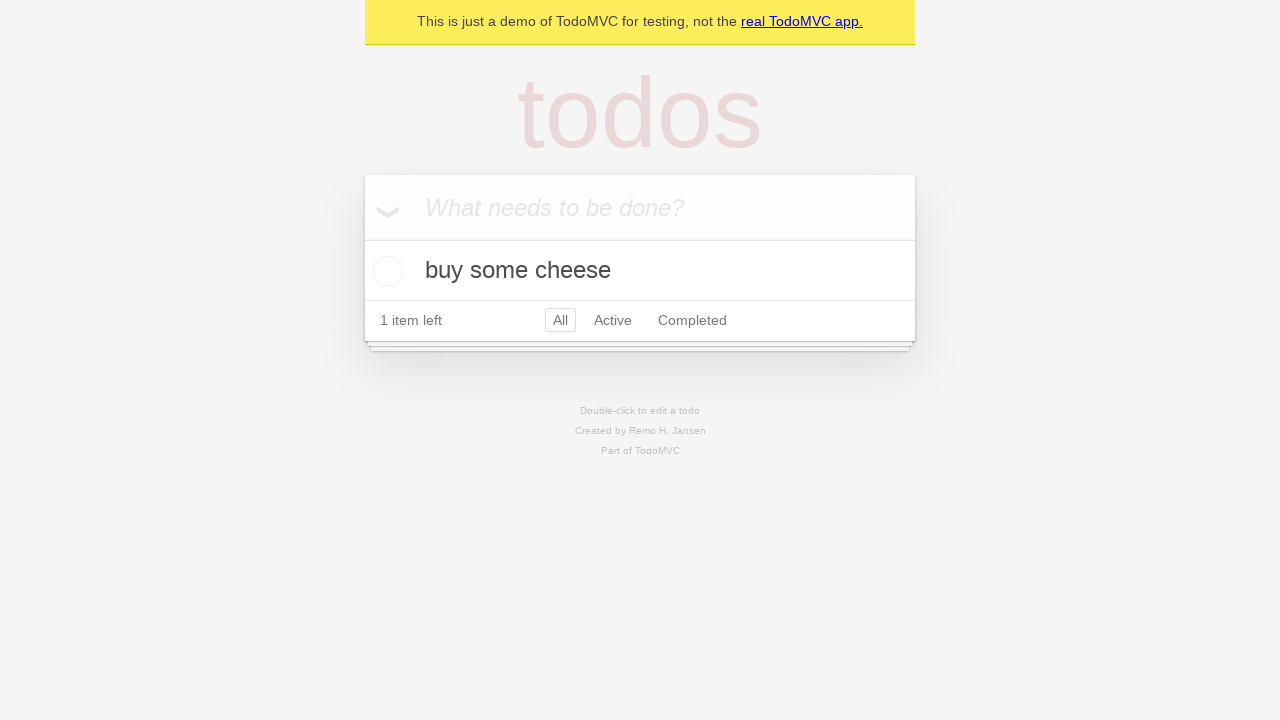

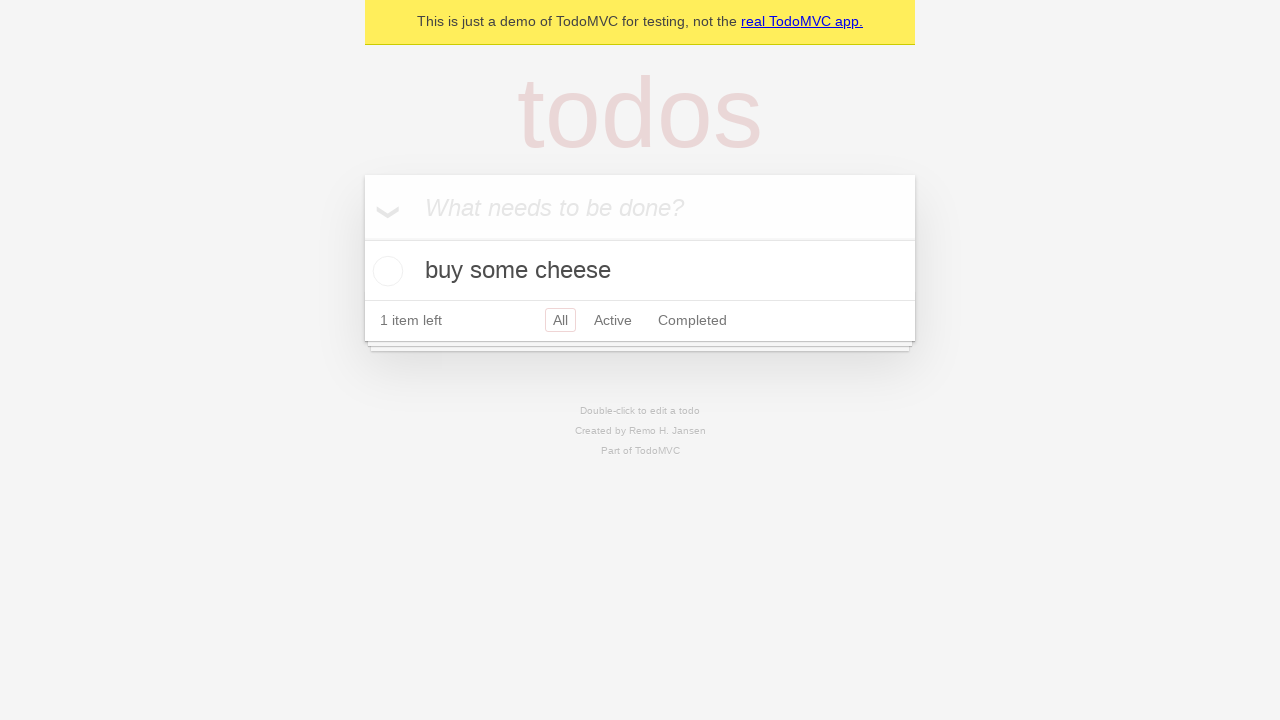